Tests that edits are saved when the input field loses focus (blur event)

Starting URL: https://demo.playwright.dev/todomvc

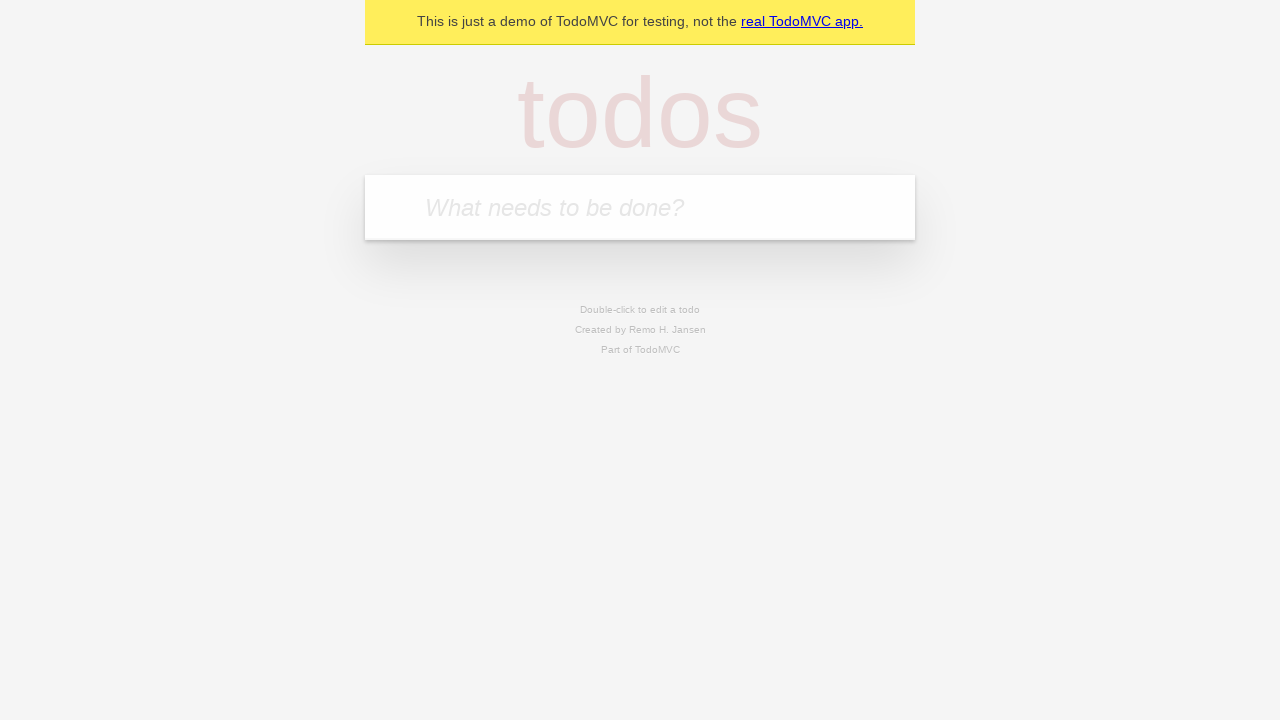

Filled todo input with 'buy some cheese' on internal:attr=[placeholder="What needs to be done?"i]
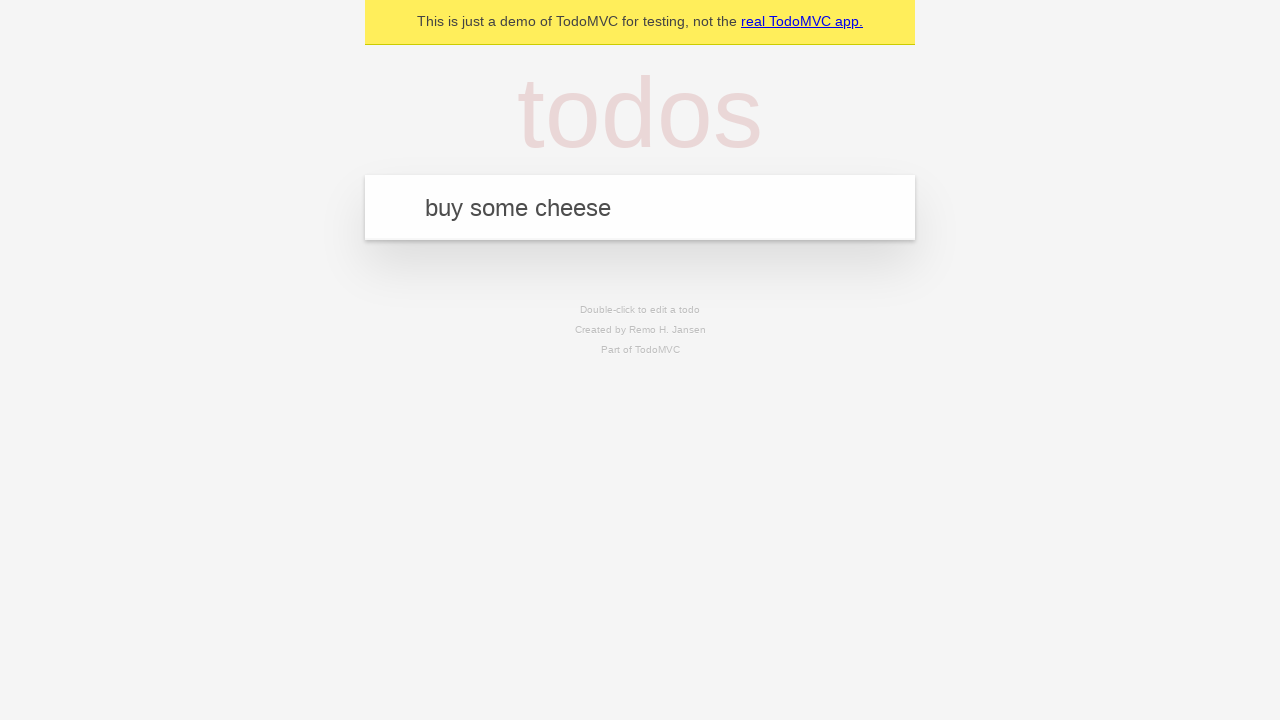

Pressed Enter to create first todo on internal:attr=[placeholder="What needs to be done?"i]
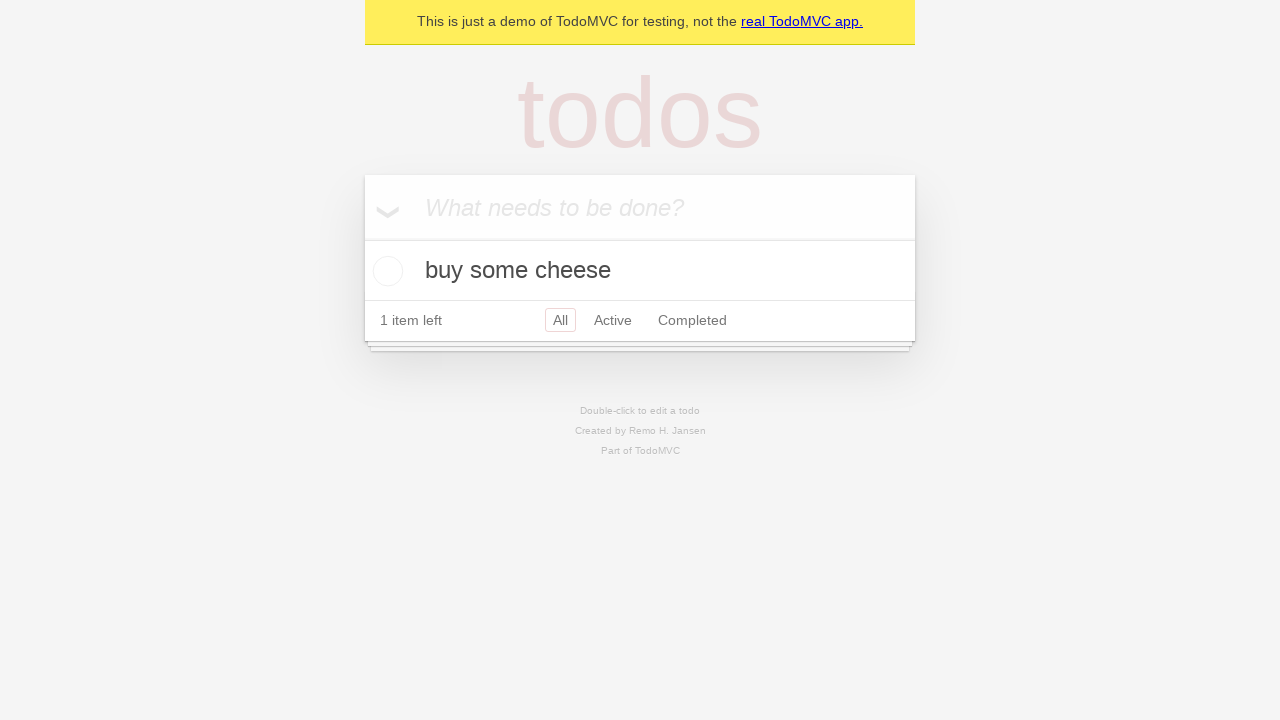

Filled todo input with 'feed the cat' on internal:attr=[placeholder="What needs to be done?"i]
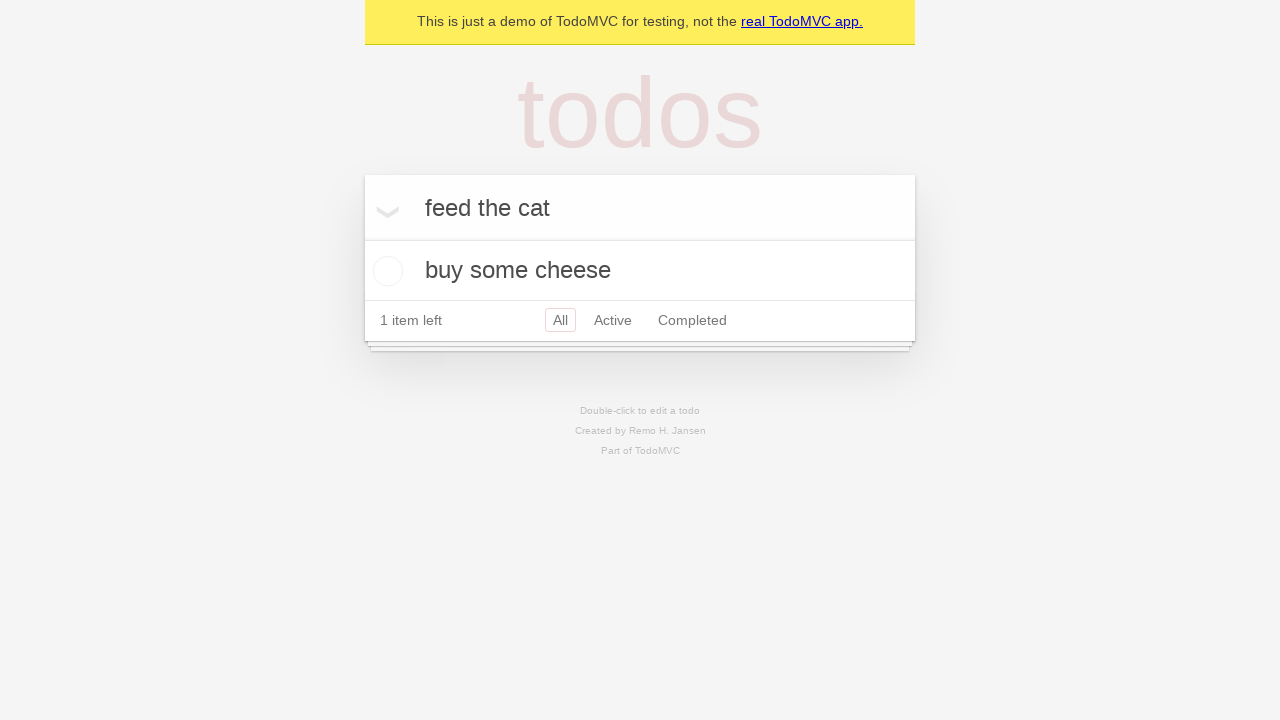

Pressed Enter to create second todo on internal:attr=[placeholder="What needs to be done?"i]
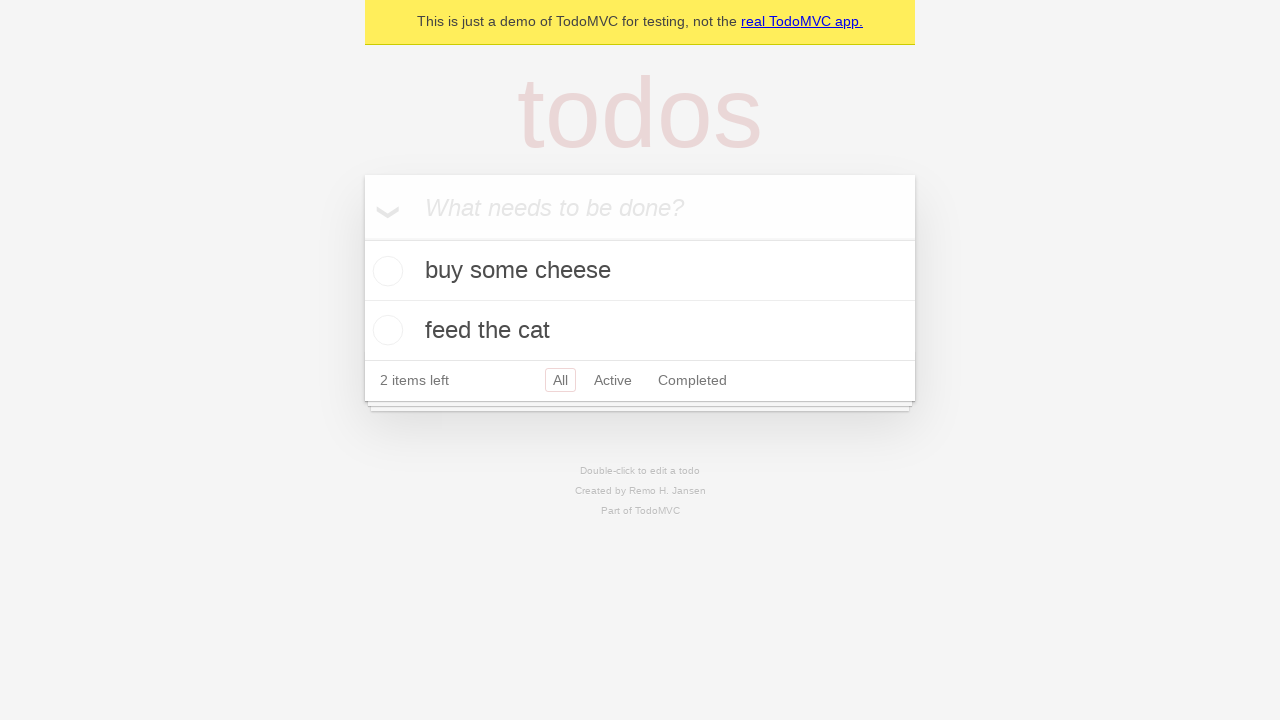

Filled todo input with 'book a doctors appointment' on internal:attr=[placeholder="What needs to be done?"i]
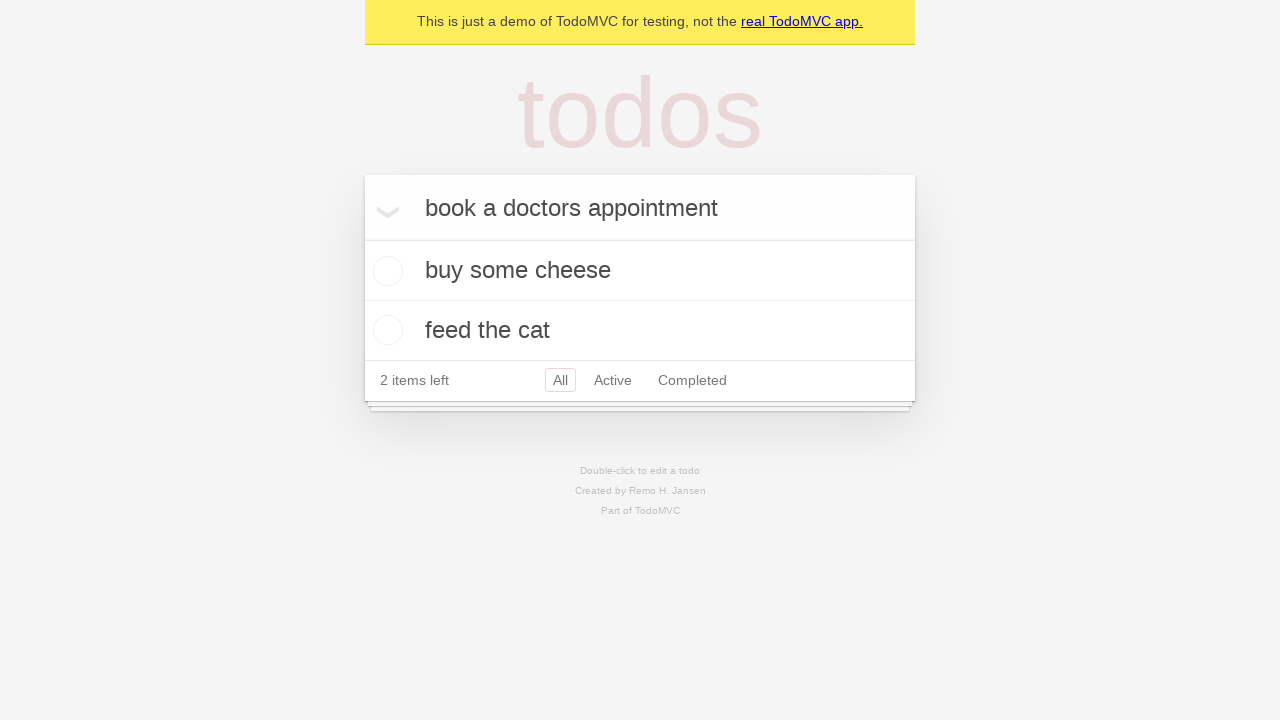

Pressed Enter to create third todo on internal:attr=[placeholder="What needs to be done?"i]
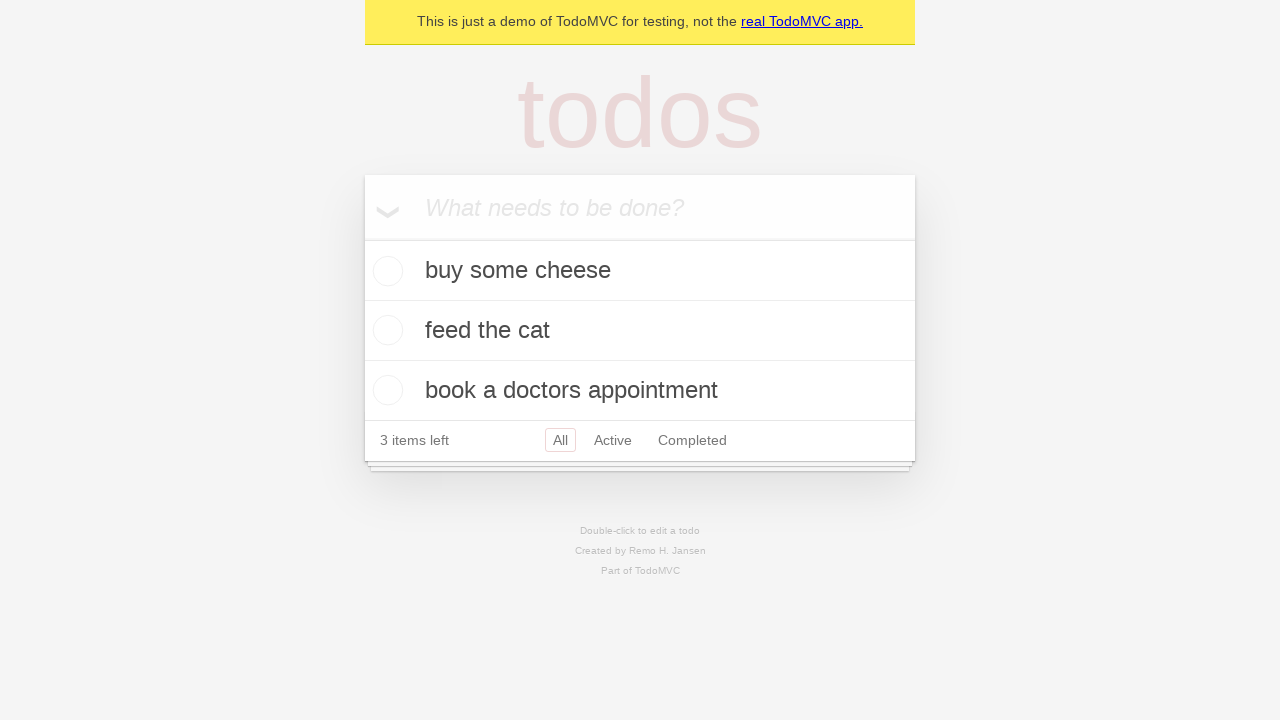

Double-clicked second todo to enter edit mode at (640, 331) on internal:testid=[data-testid="todo-item"s] >> nth=1
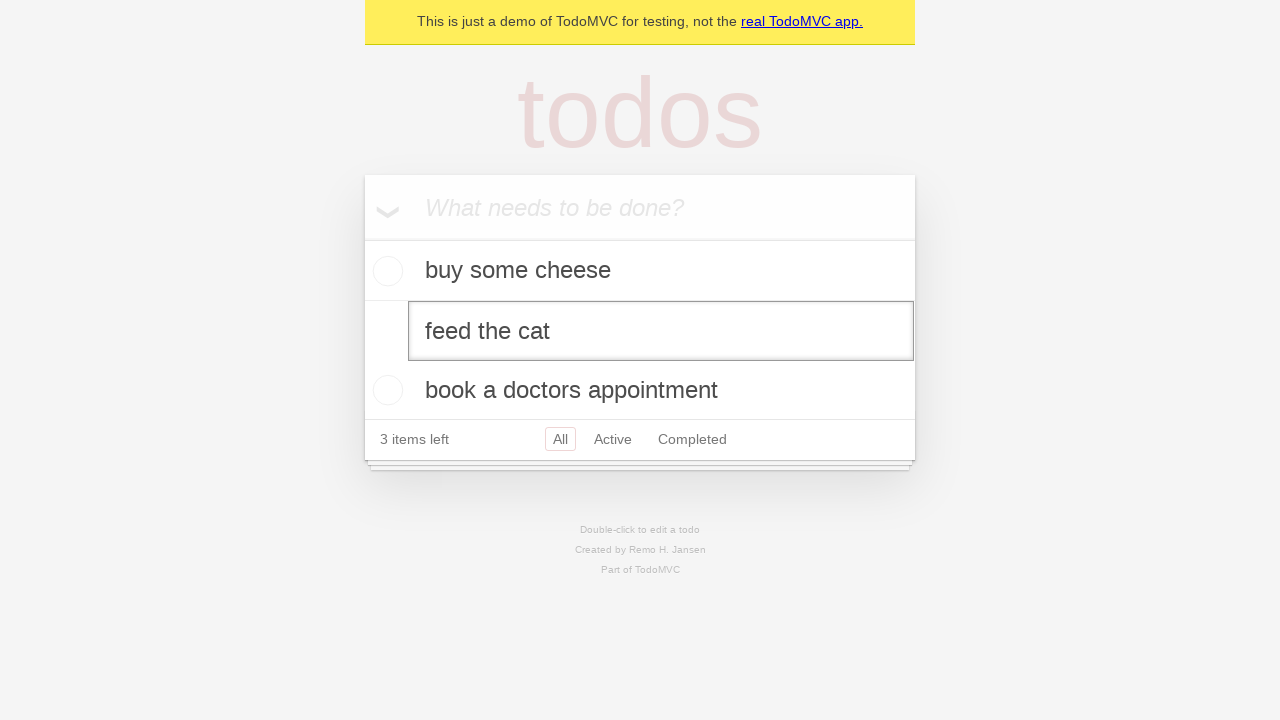

Updated second todo text to 'buy some sausages' on internal:testid=[data-testid="todo-item"s] >> nth=1 >> internal:role=textbox[nam
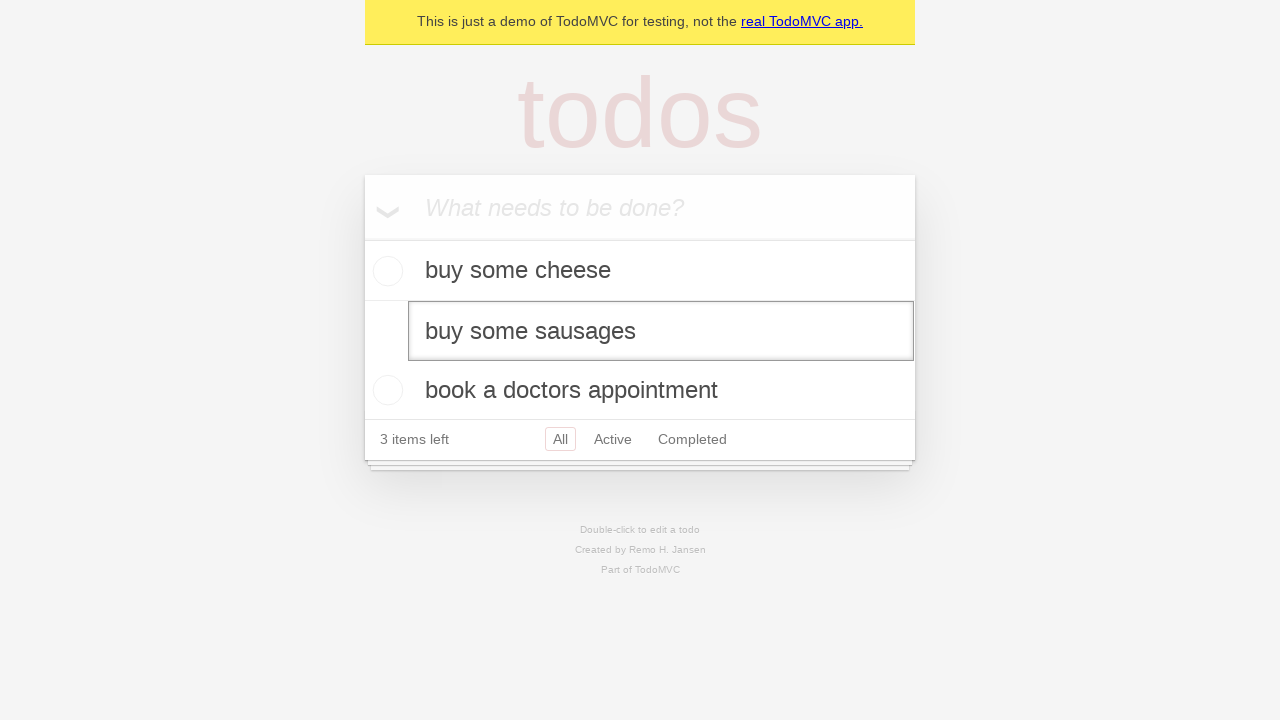

Triggered blur event on edit input to save changes
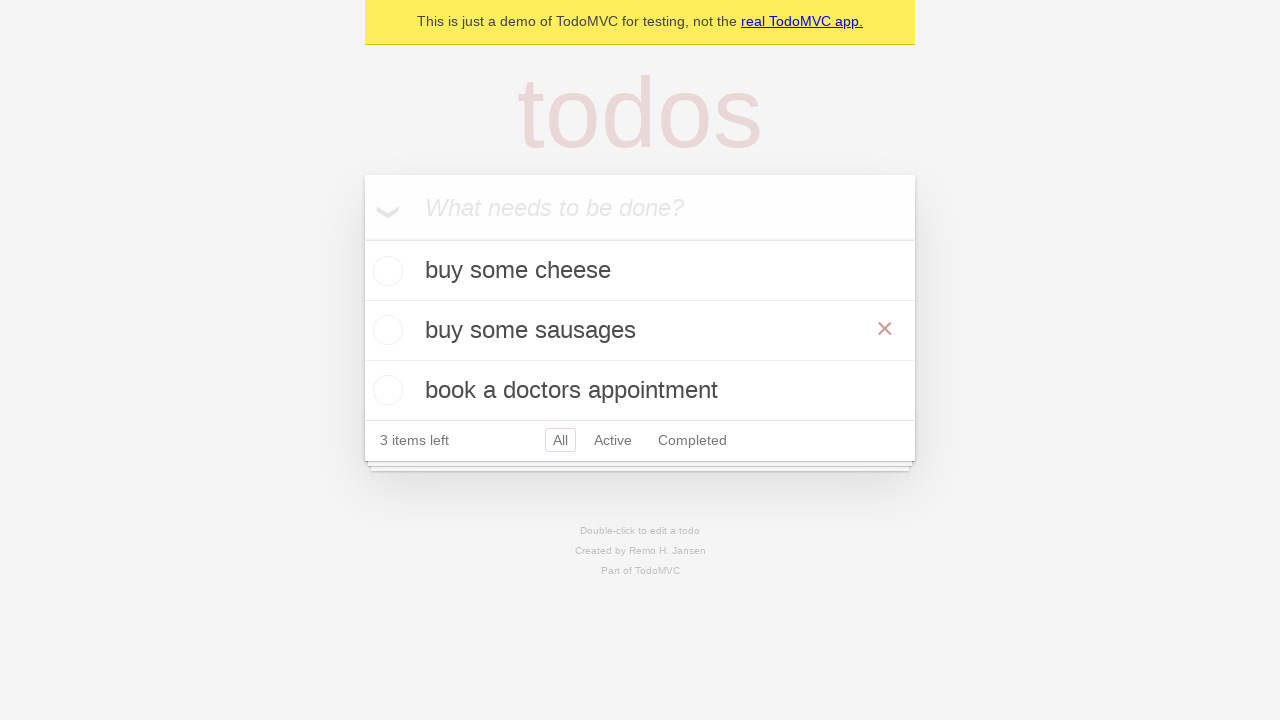

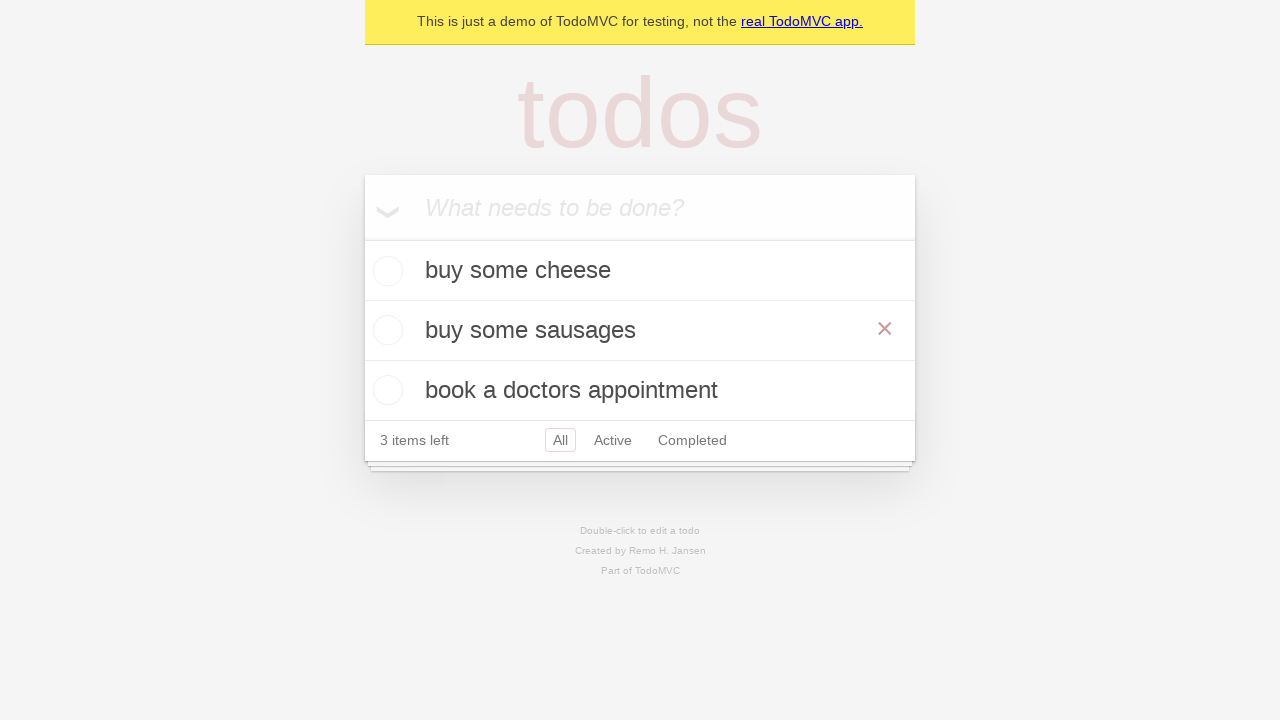